Tests JavaScript prompt alert functionality by clicking to open a prompt box, entering text into the alert, and accepting it

Starting URL: http://demo.automationtesting.in/Alerts.html

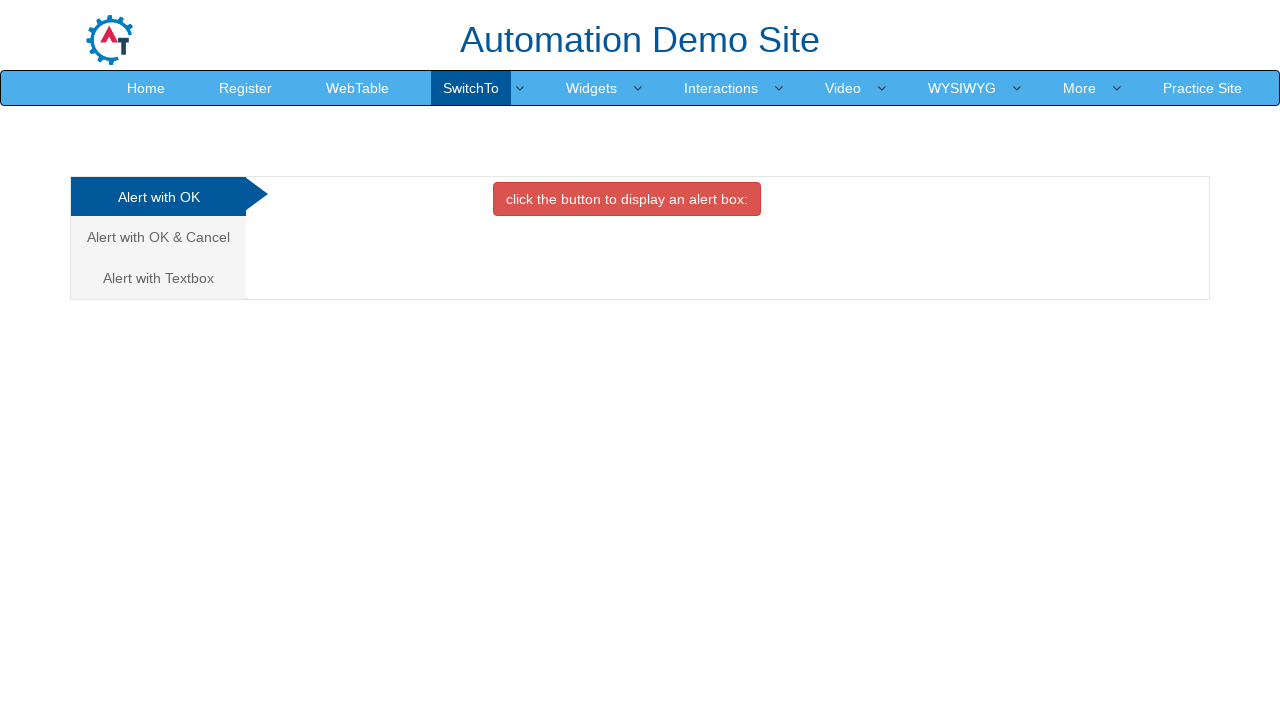

Clicked on 'Alert with Textbox' tab at (158, 278) on //a[text()="Alert with Textbox "]
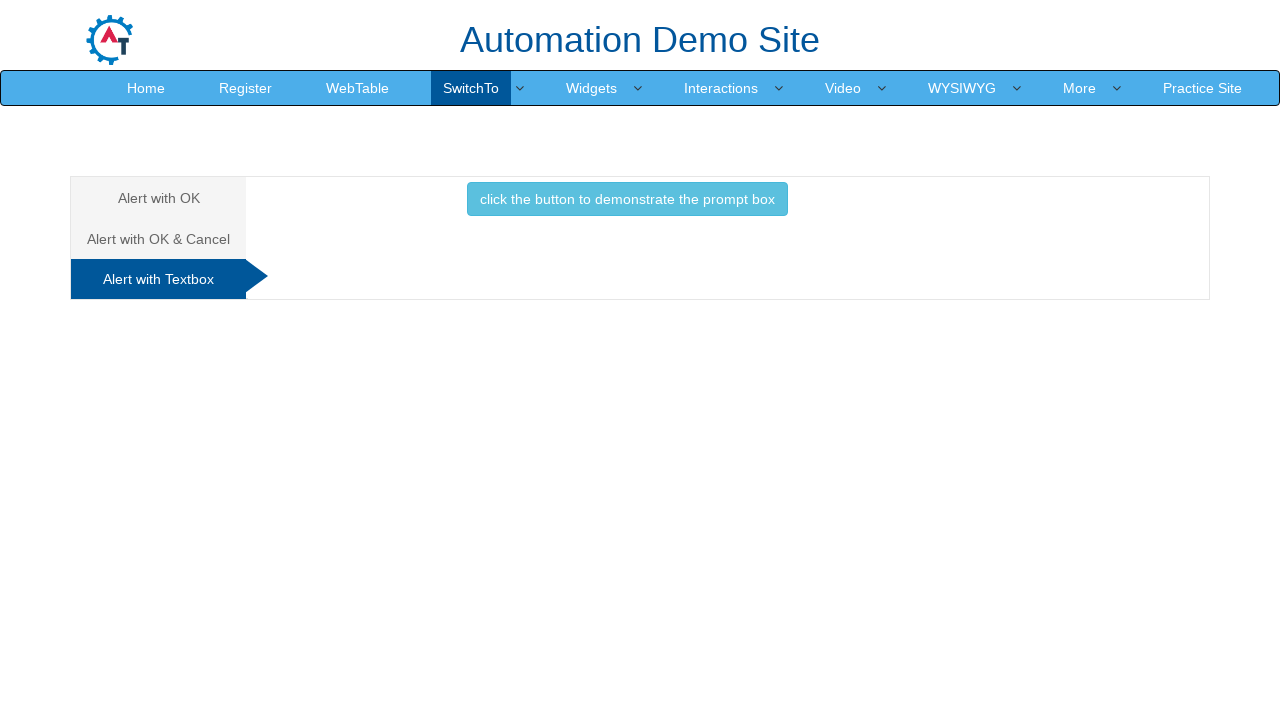

Clicked button to trigger prompt box at (627, 199) on //button[contains(text(),"click the button to demonstrate the prompt box ")]
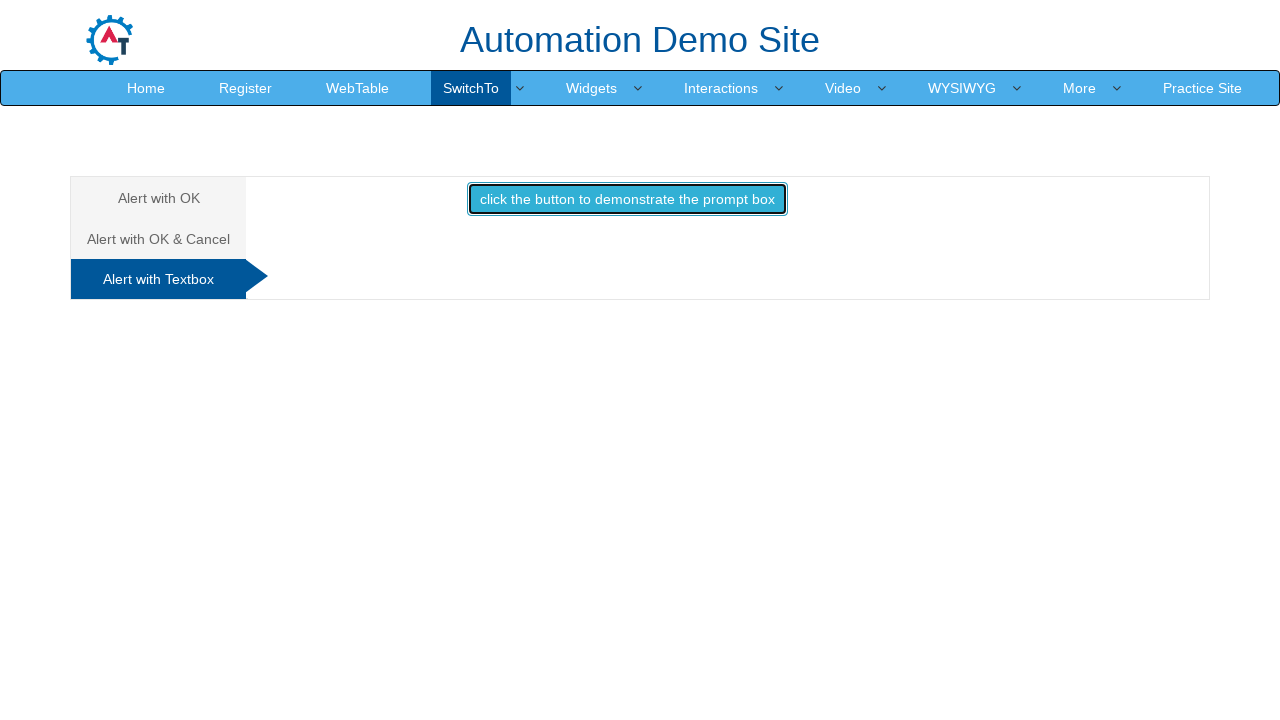

Set up dialog handler to accept prompt with text 'Jennifer Morrison'
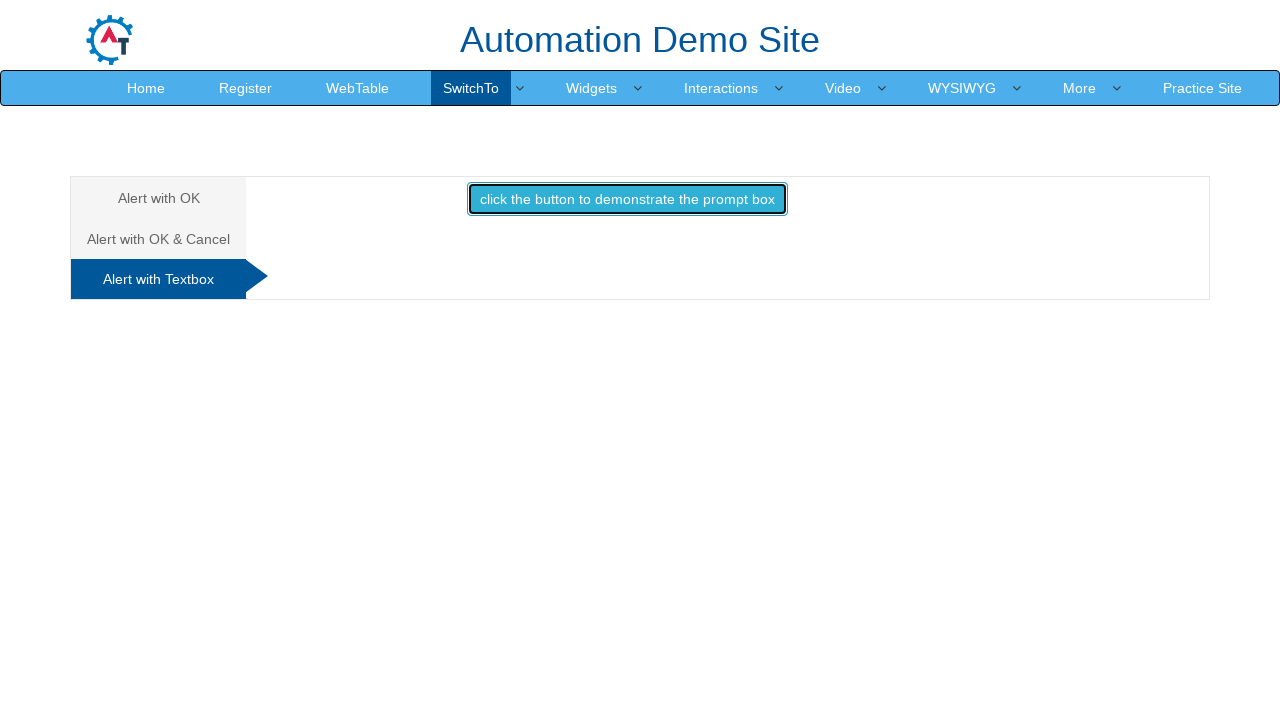

Clicked button again to trigger dialog with handler active at (627, 199) on //button[contains(text(),"click the button to demonstrate the prompt box ")]
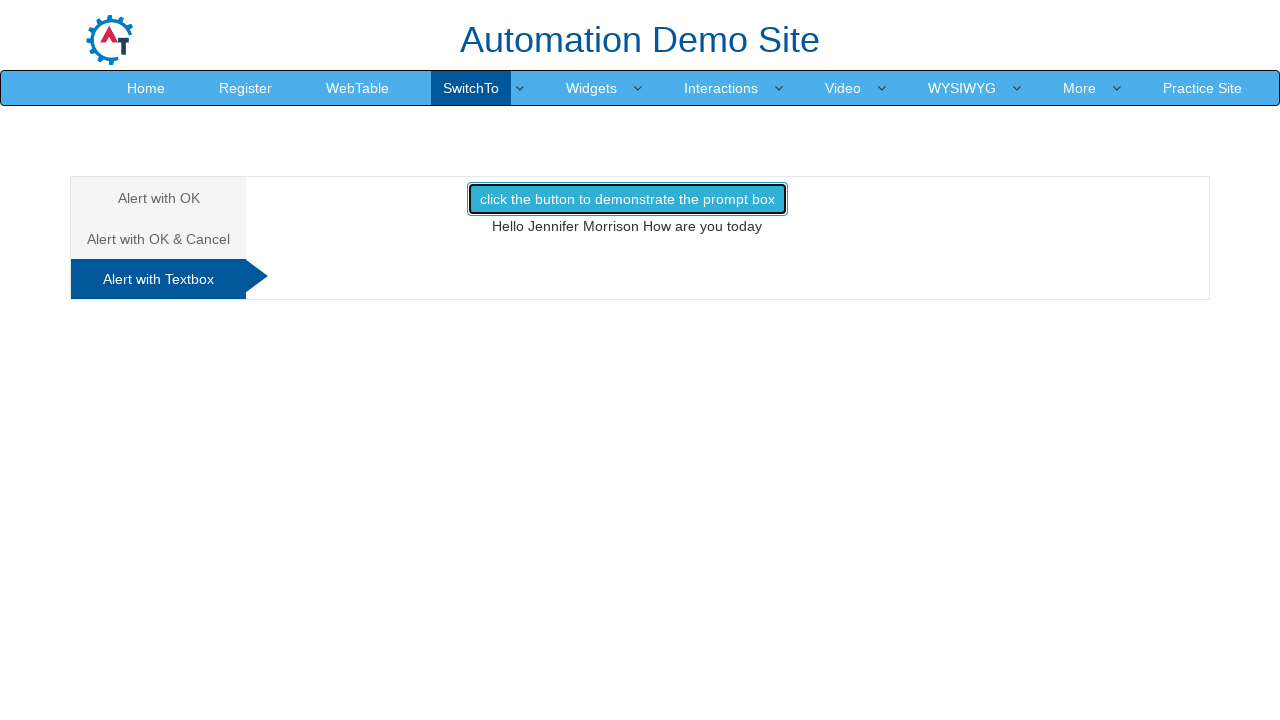

Waited 1000ms for result to be displayed
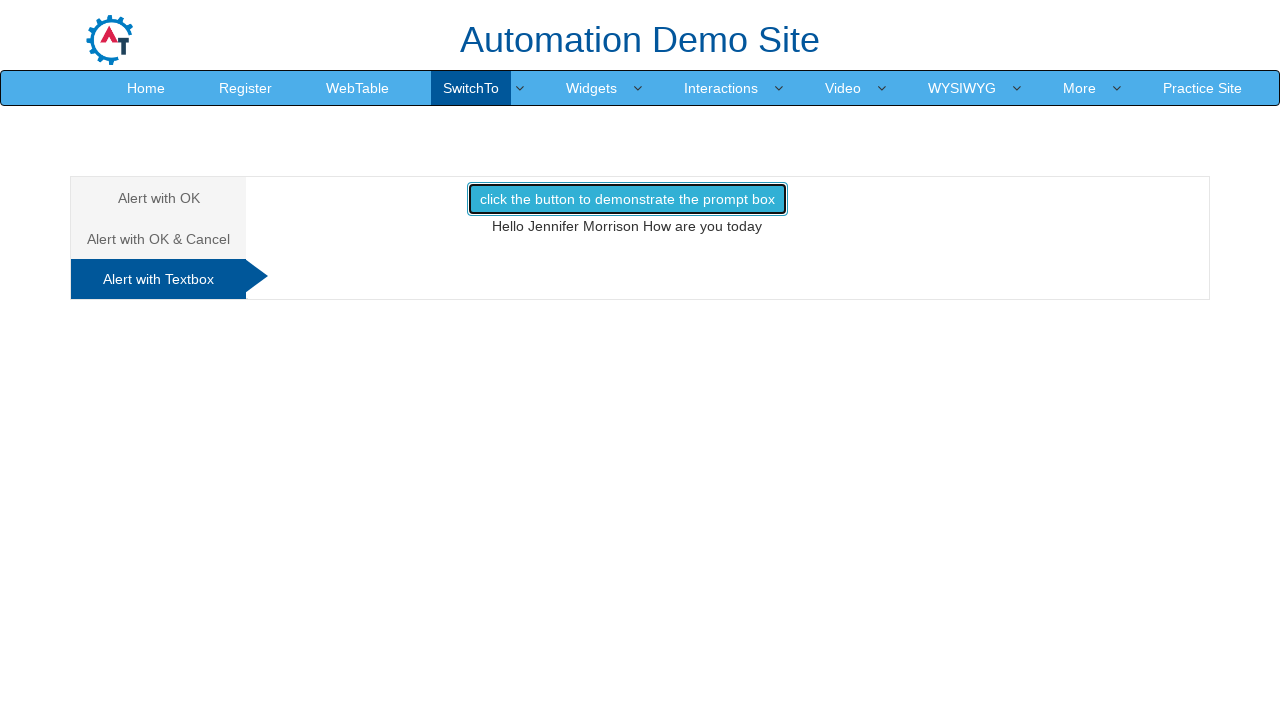

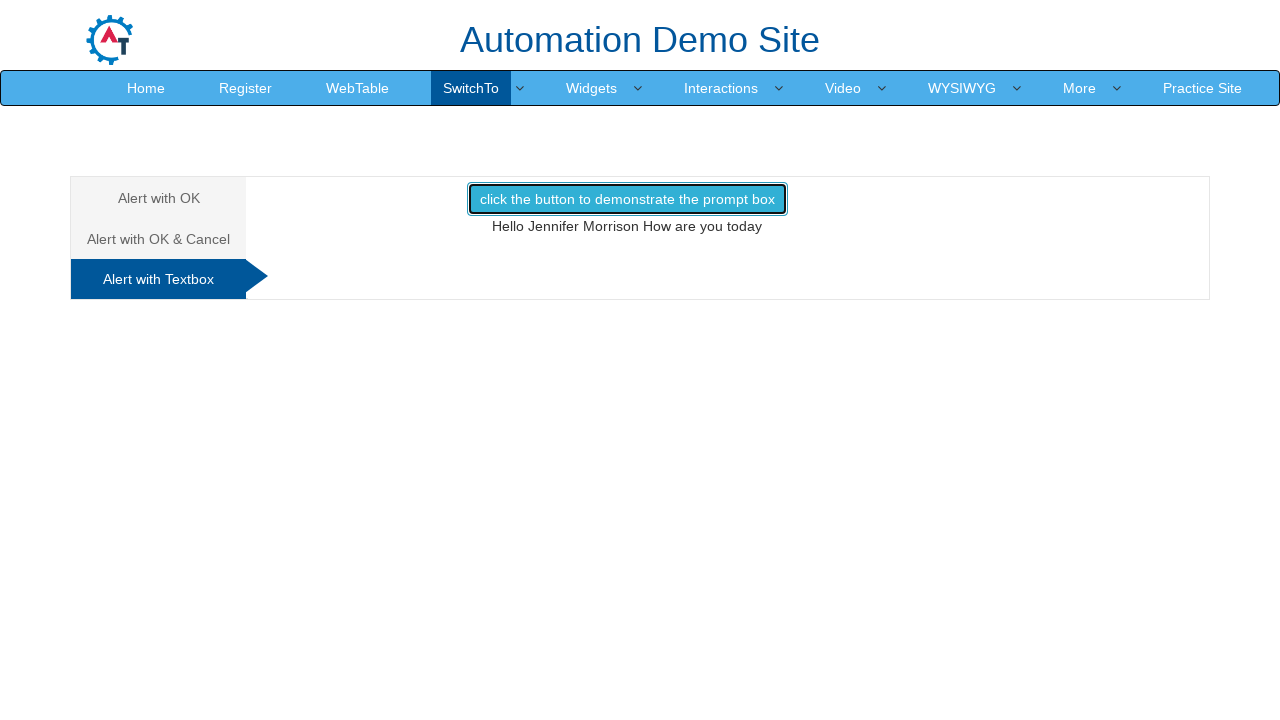